Tests navigation from about page back to home page by clicking the CSS selector button

Starting URL: https://qa.medcloud.link/about.html

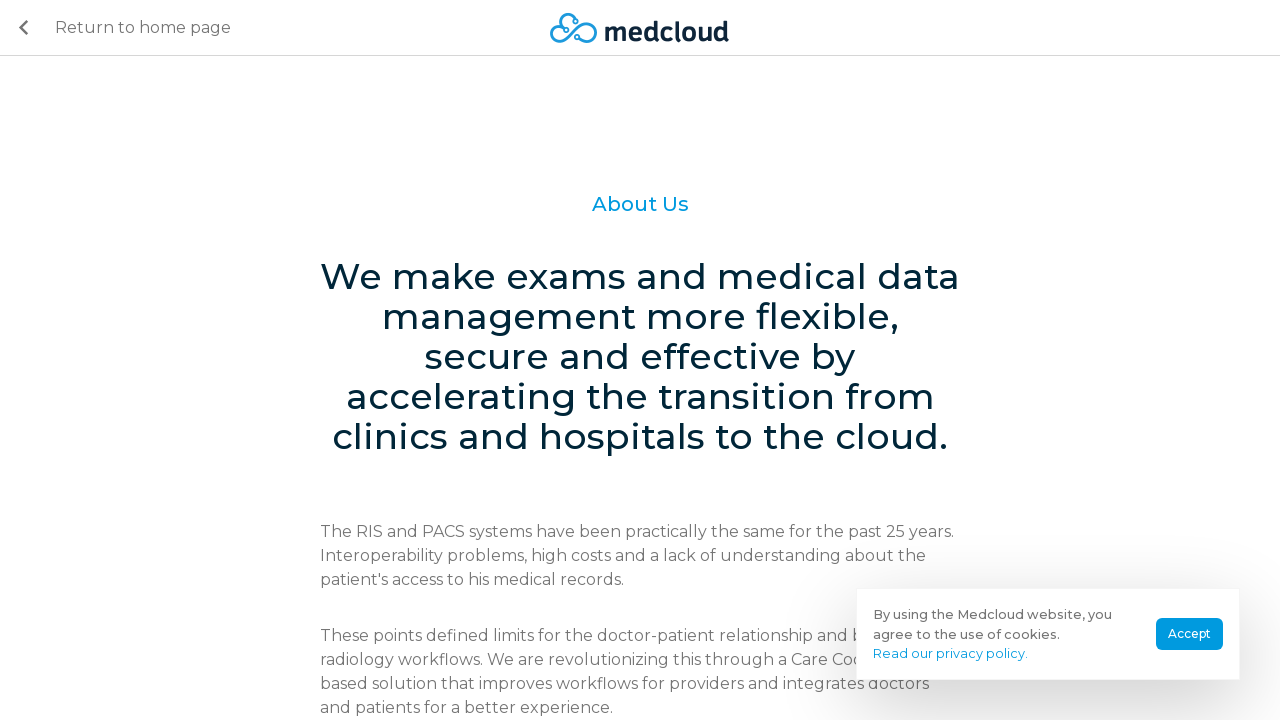

Clicked back button using CSS selector .pl-4 at (16, 28) on .pl-4
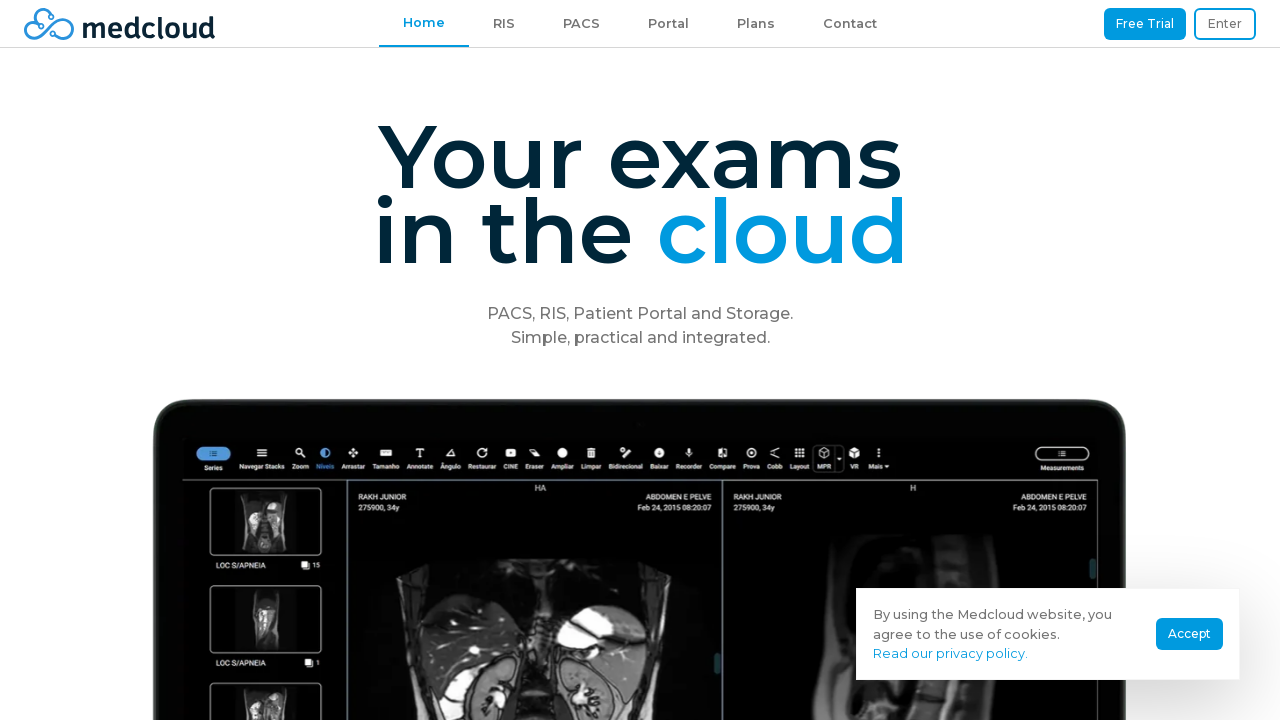

Navigation to home page completed, URL is https://qa.medcloud.link/
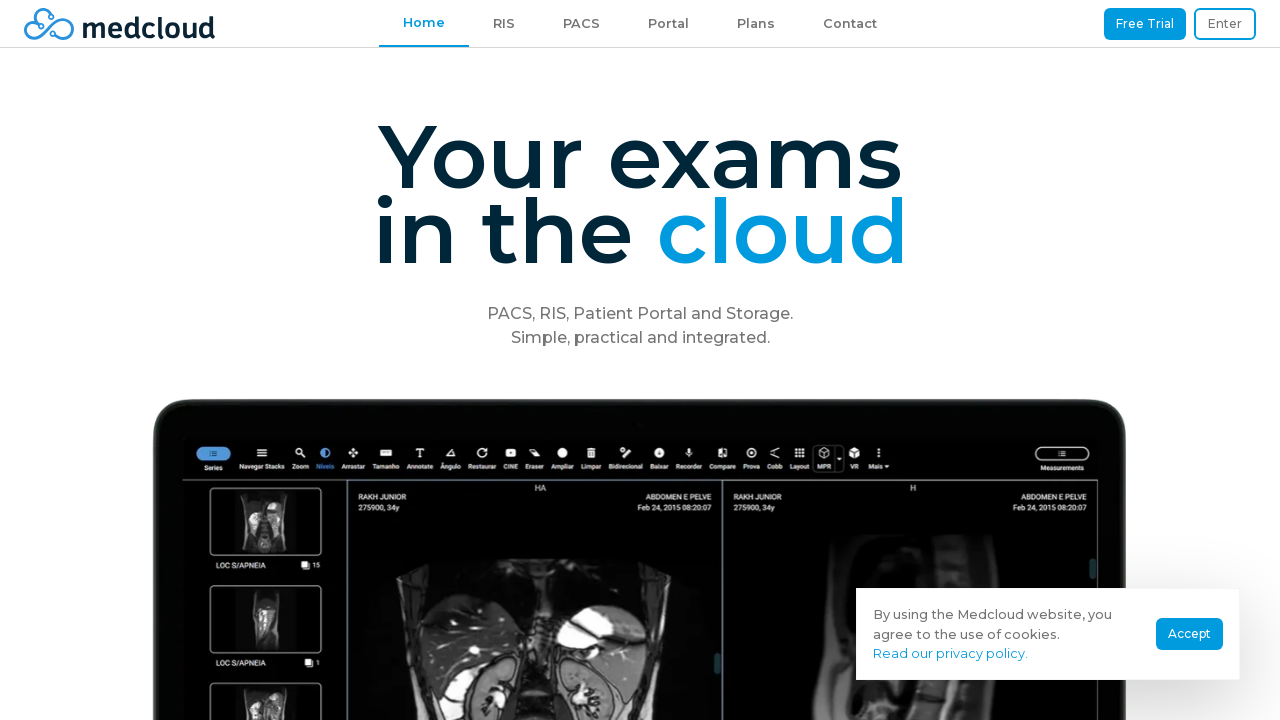

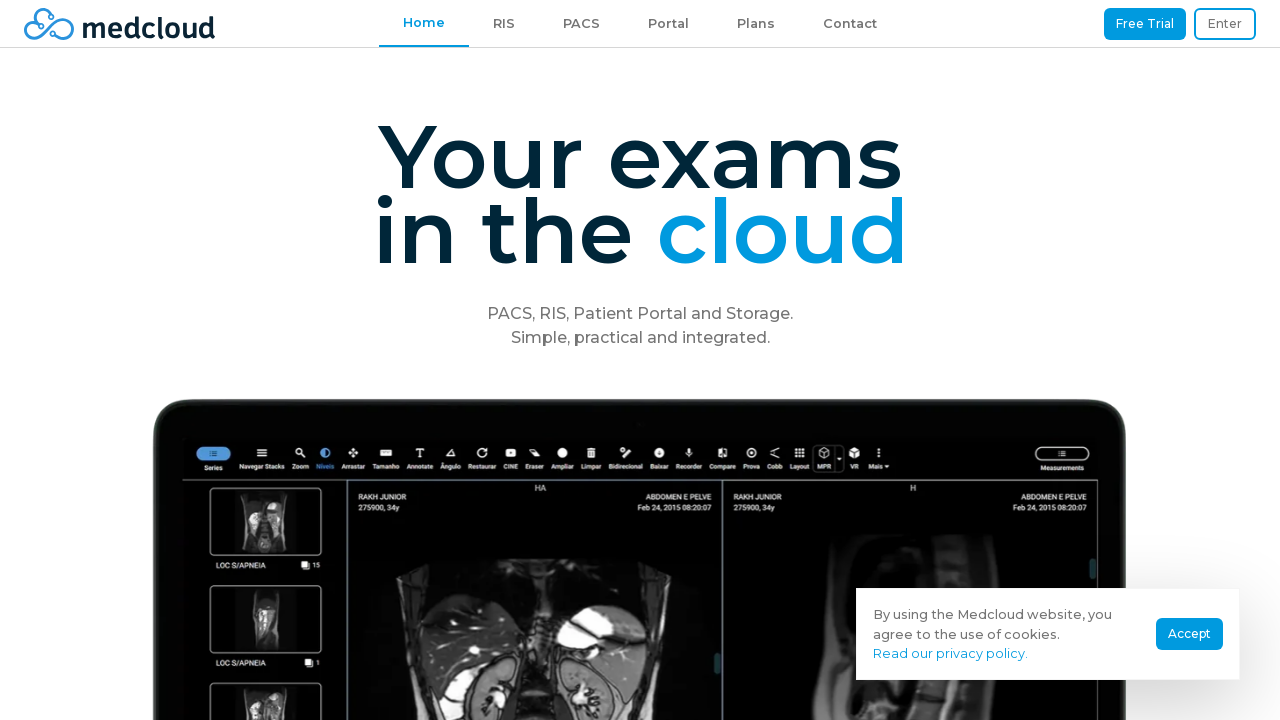